Tests an e-commerce flow on an Angular demo app by navigating to browse products, selecting a Selenium product, and adding it to the cart.

Starting URL: https://rahulshettyacademy.com/angularAppdemo/

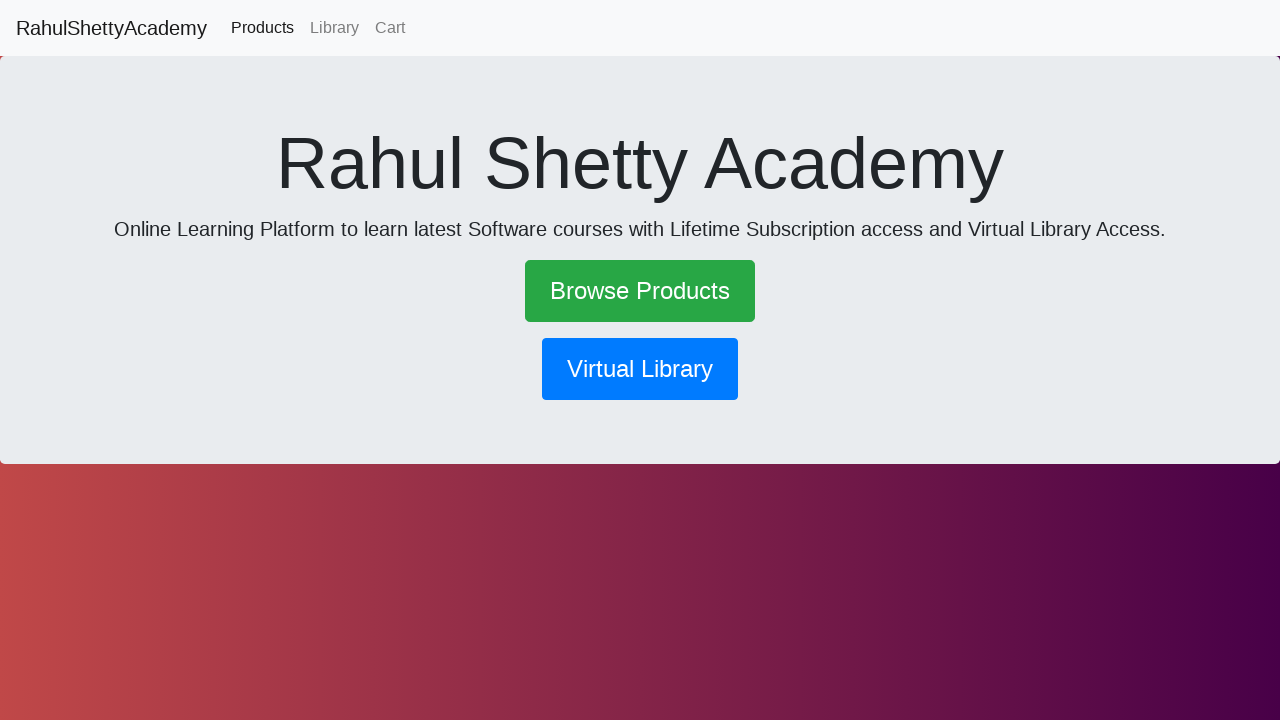

Clicked 'Browse Products' link to navigate to products page at (640, 291) on text=Browse Products
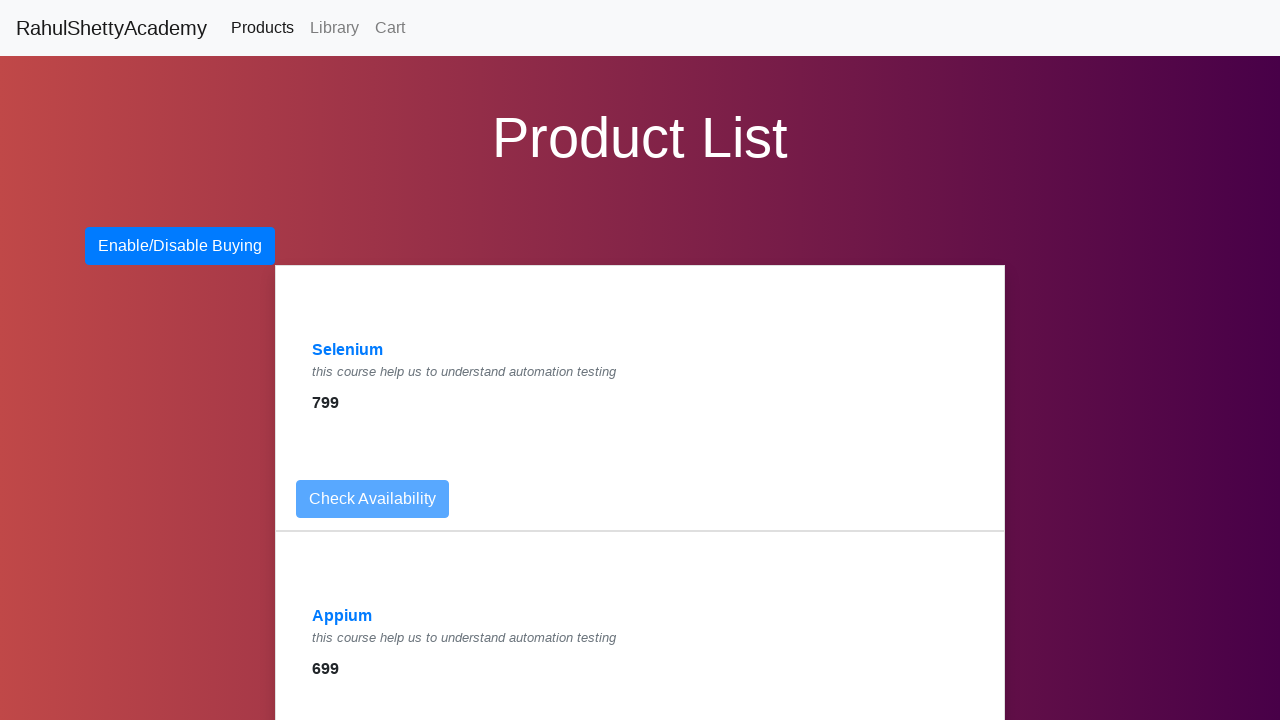

Clicked on Selenium product from products list at (348, 350) on text=Selenium
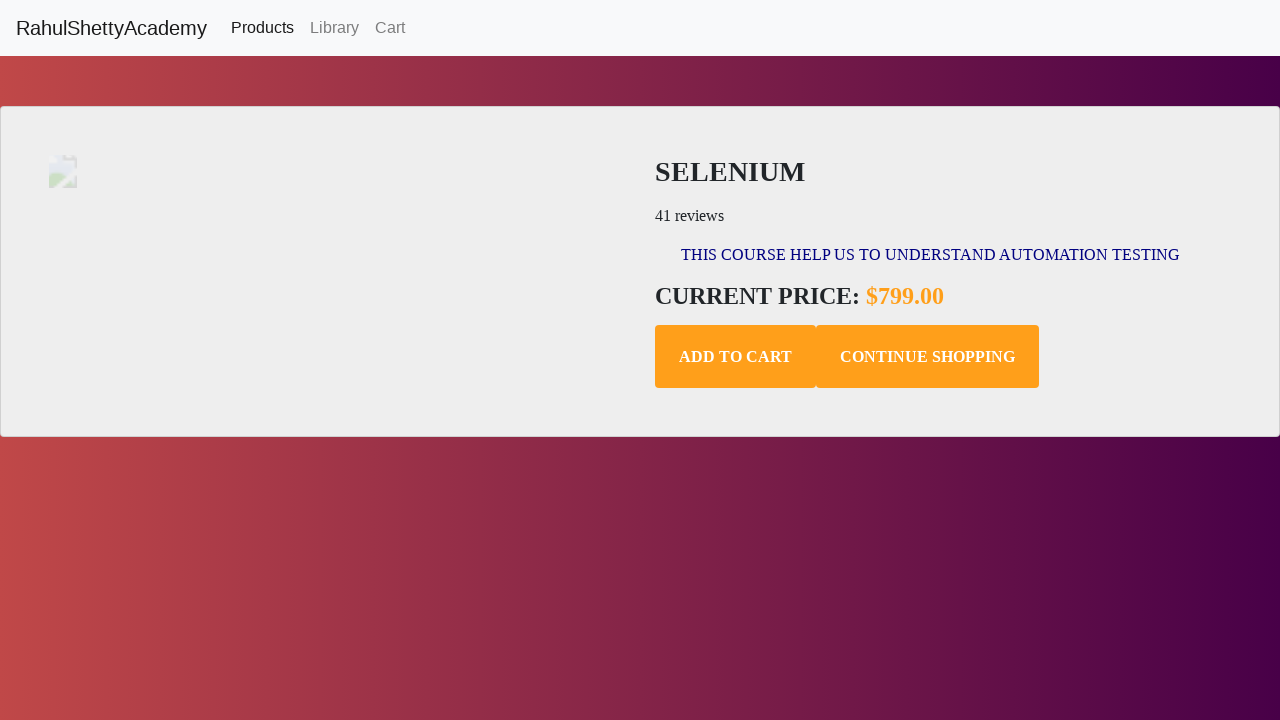

Clicked 'Add to Cart' button to add Selenium product to cart at (736, 357) on .add-to-cart
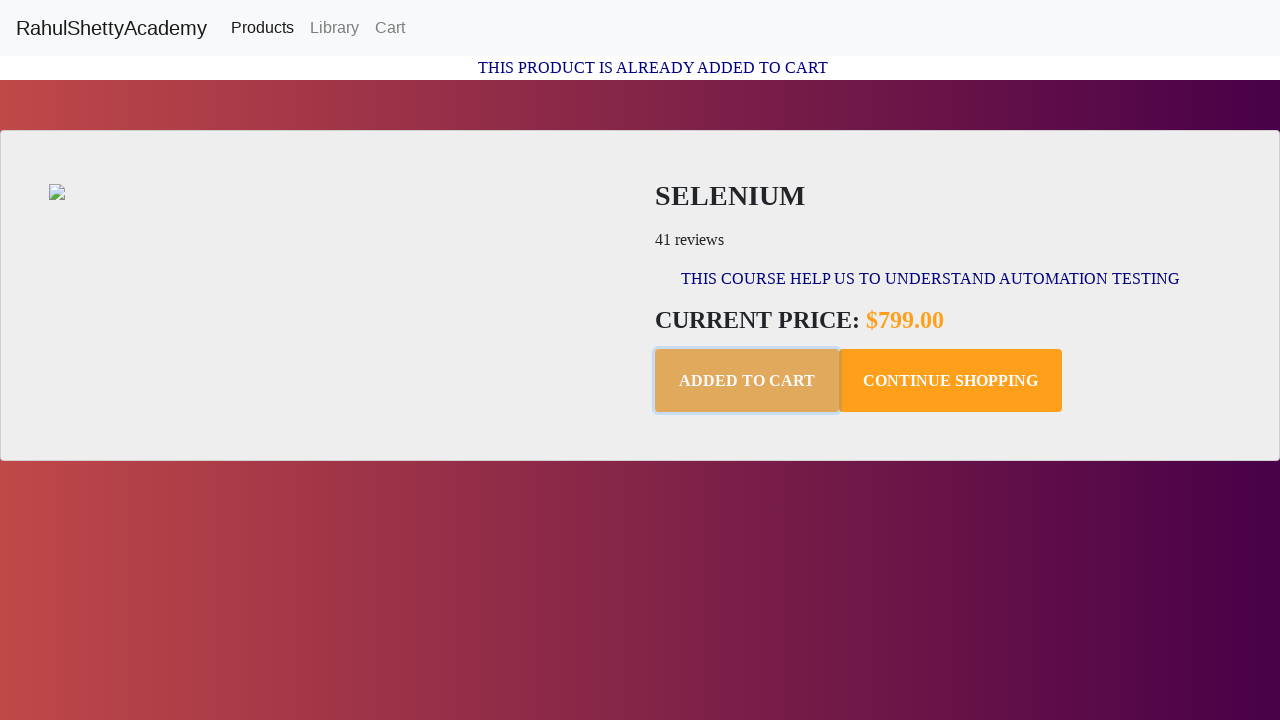

Cart confirmation message loaded
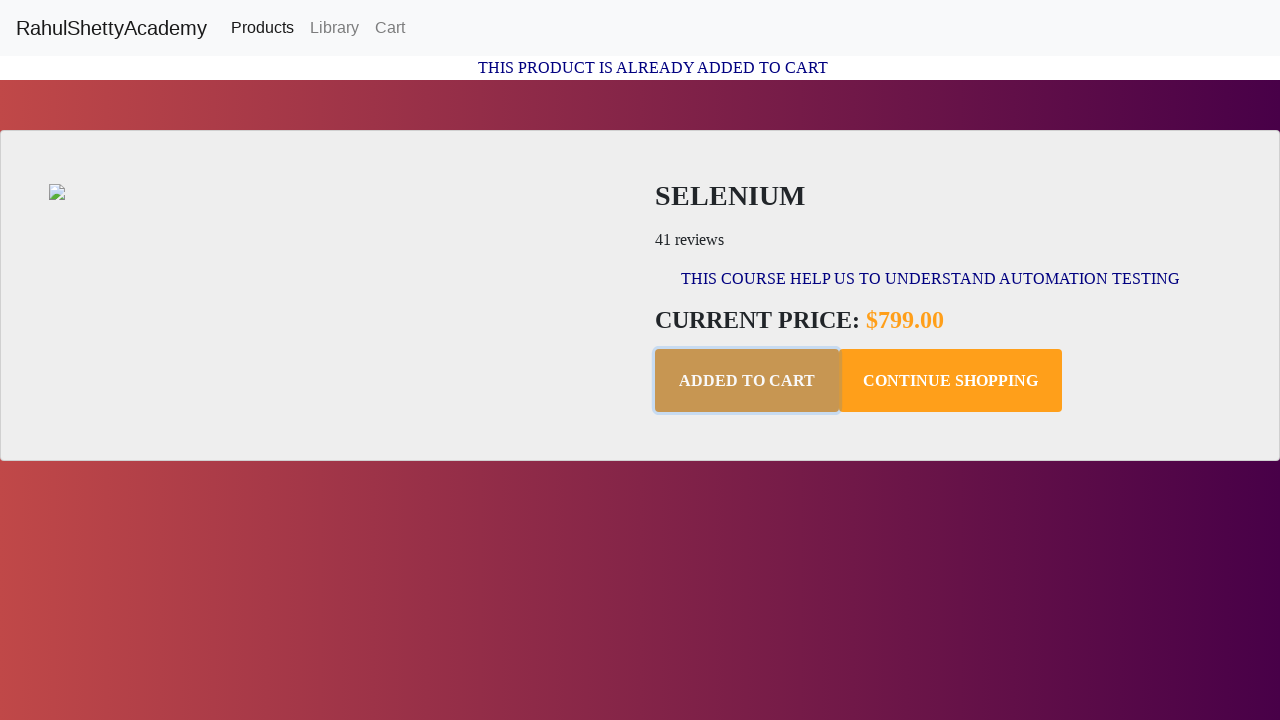

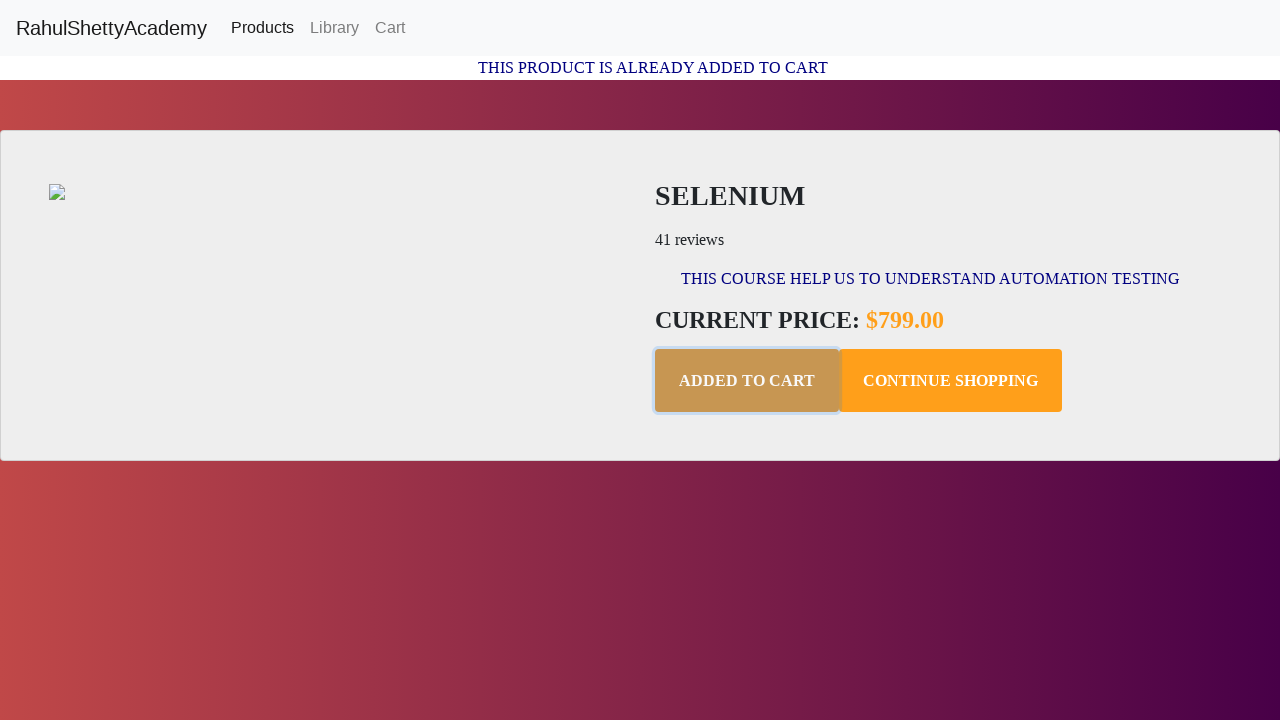